Tests the draggable functionality on jQueryUI by clicking and dragging an element to a new position

Starting URL: https://jqueryui.com/draggable/

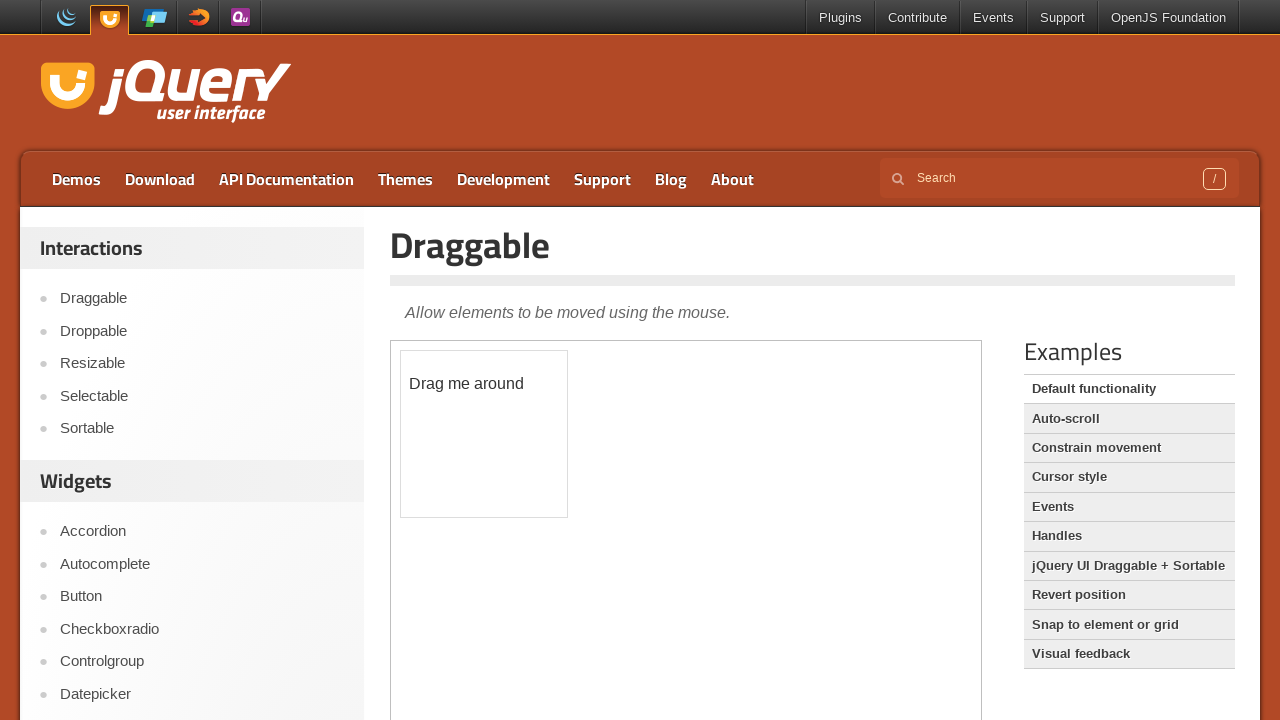

Located the demo iframe
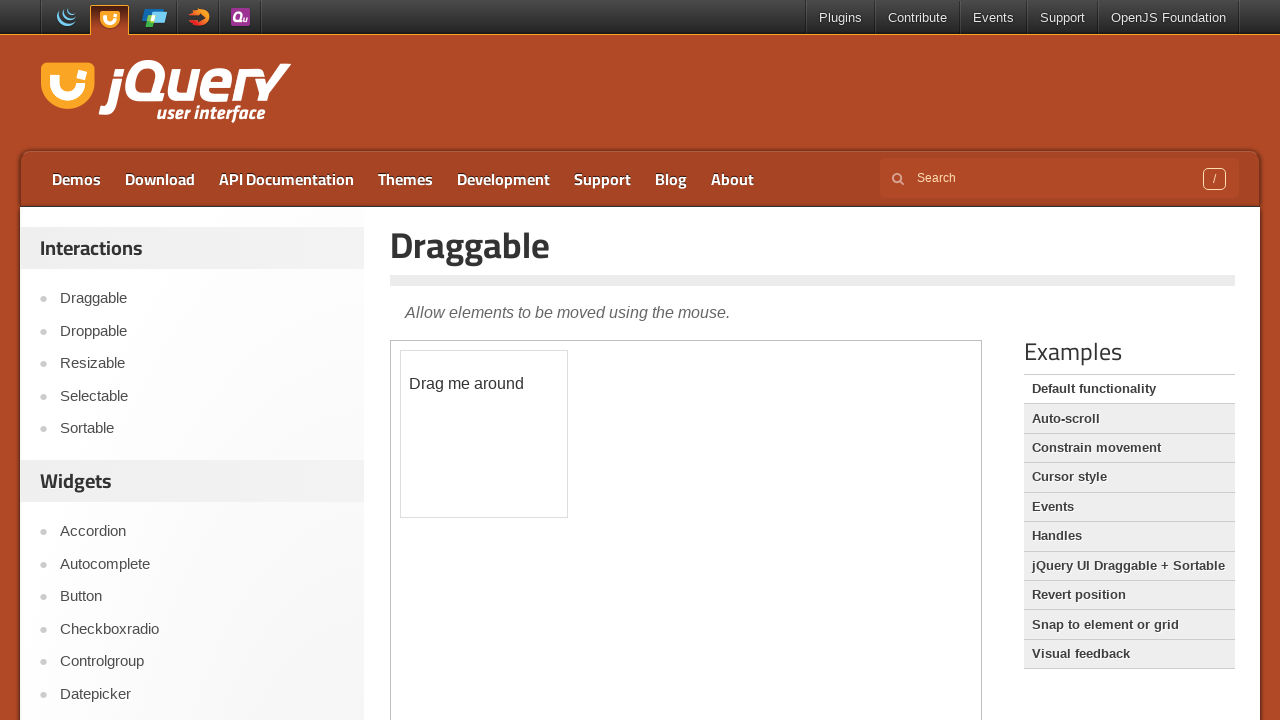

Located the draggable element
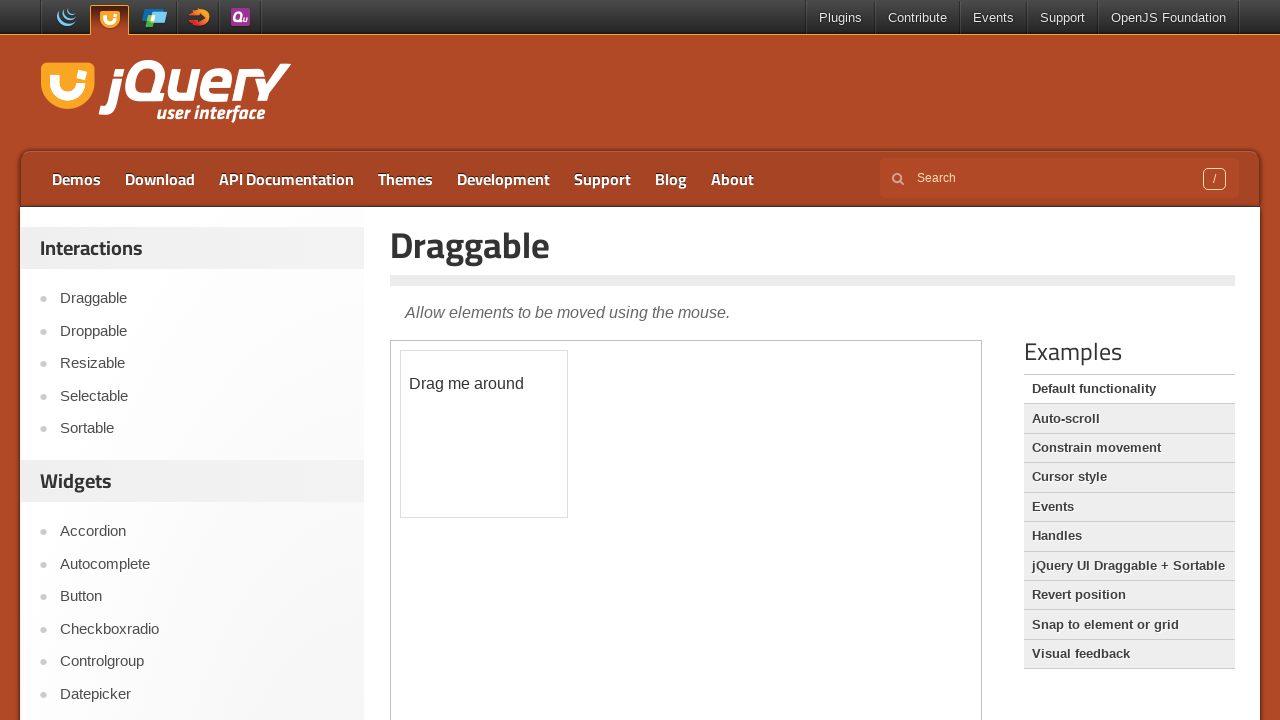

Got bounding box of draggable element
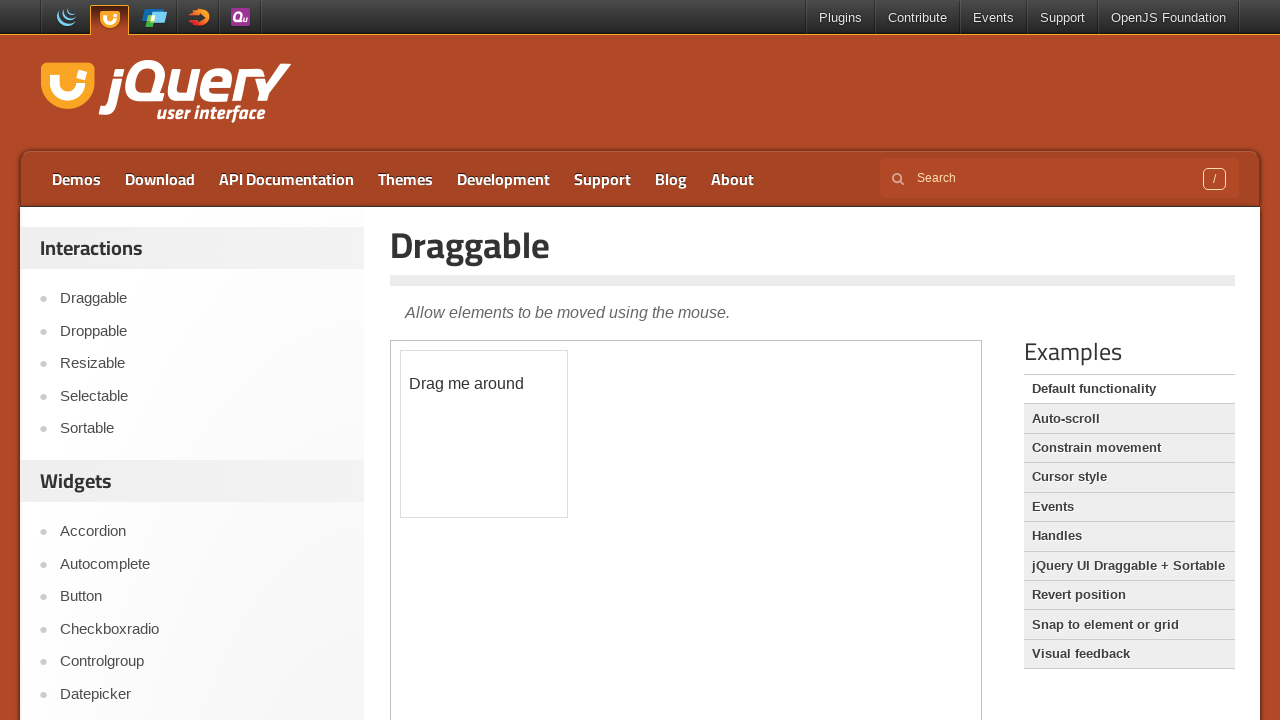

Moved mouse to center of draggable element at (484, 434)
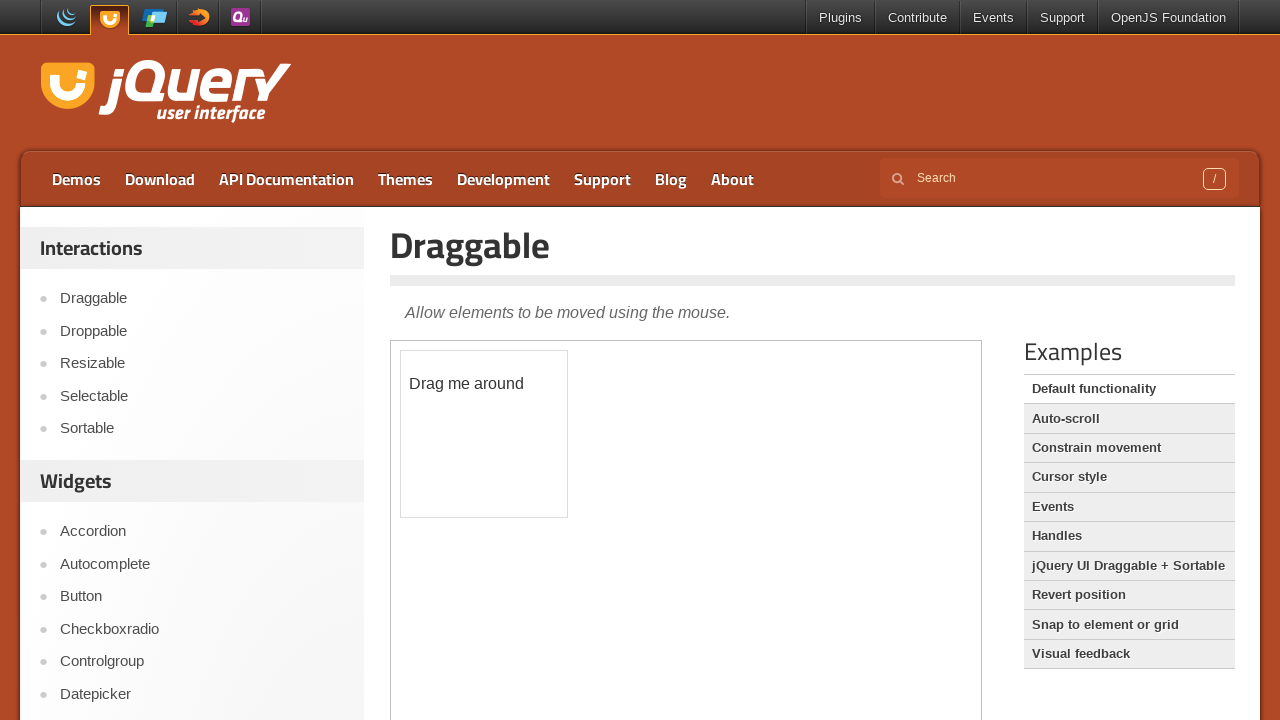

Pressed mouse button down to start drag at (484, 434)
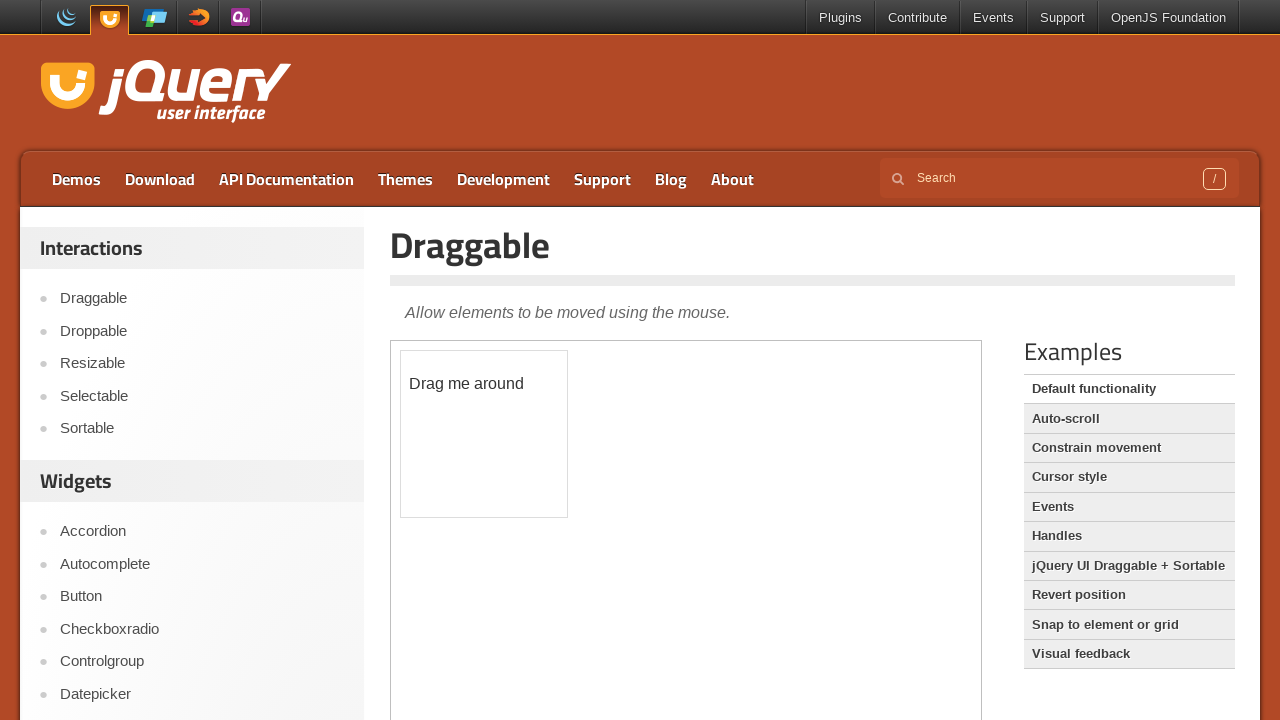

Dragged element to new position (150px right, 50px down) at (550, 400)
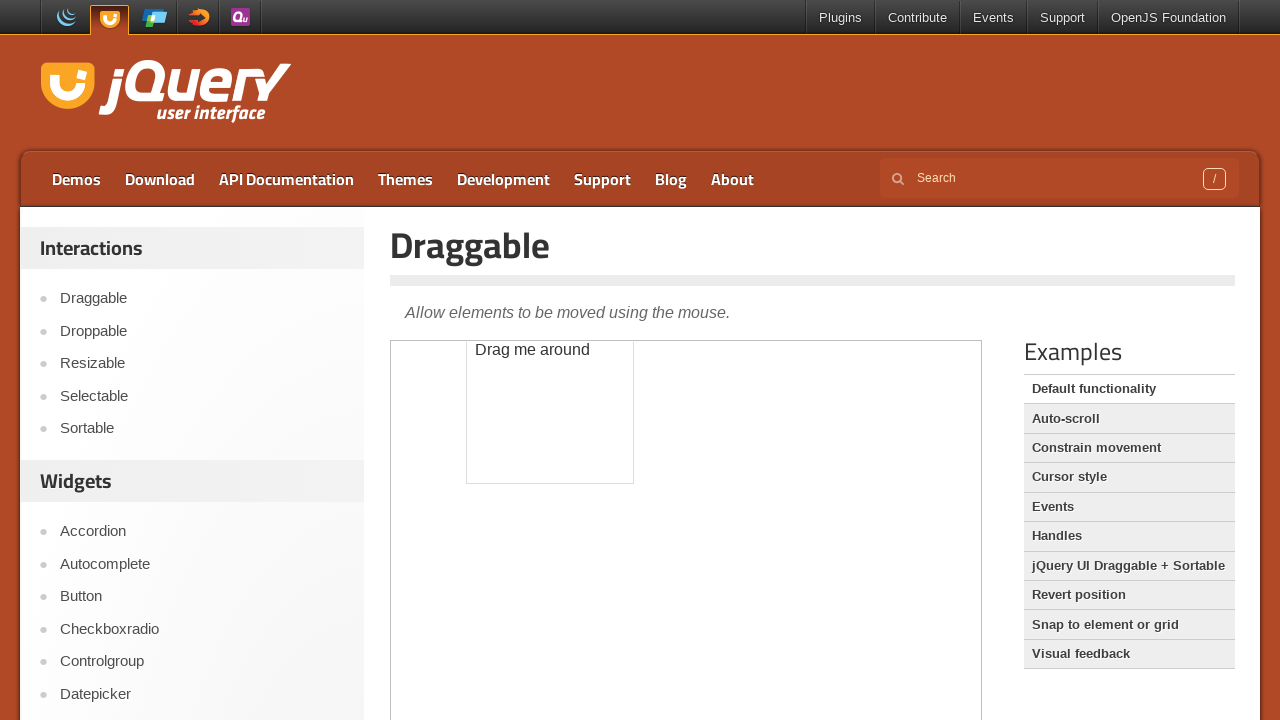

Released mouse button to complete drag at (550, 400)
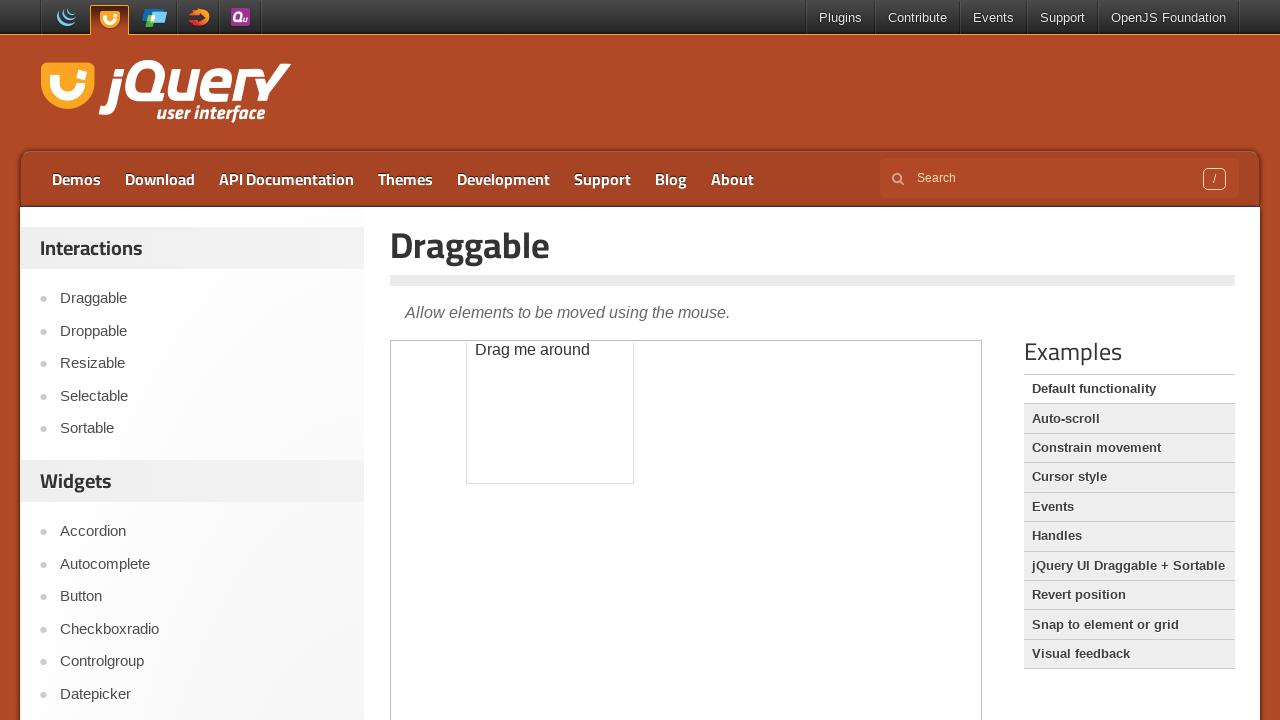

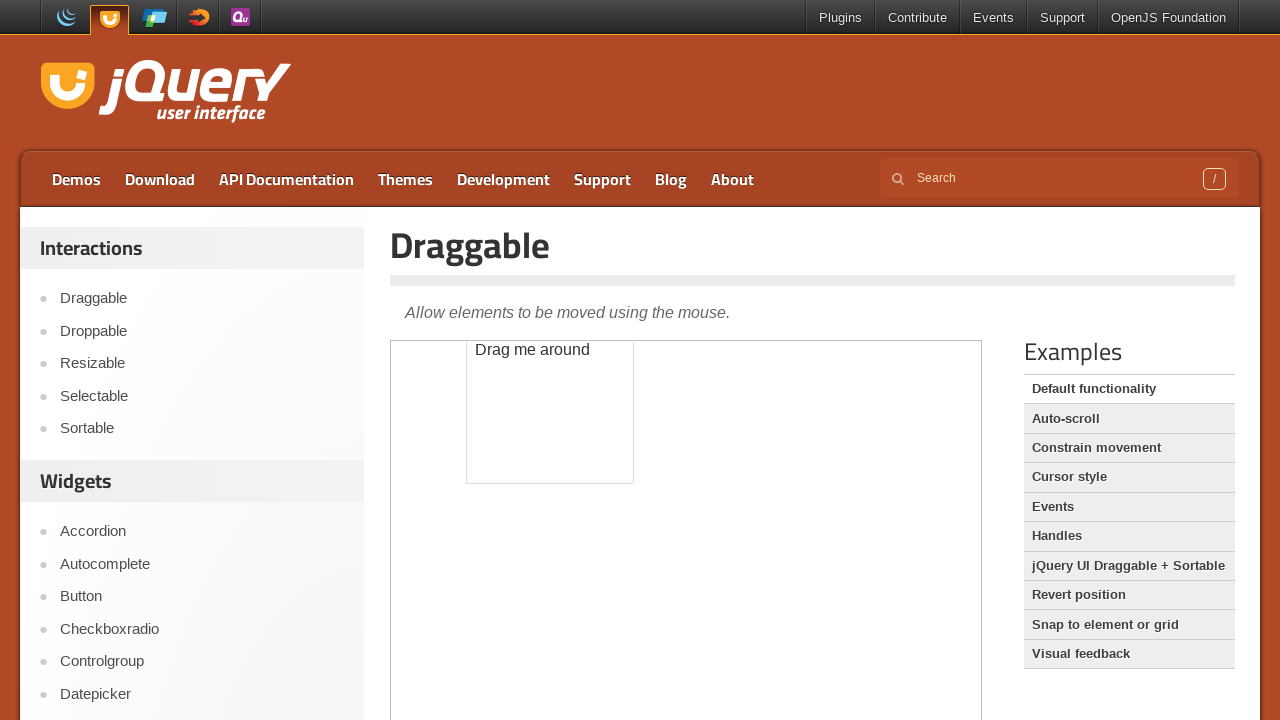